Tests navigation to Ahmedabad food ordering page by clicking the corresponding city link on Swiggy homepage

Starting URL: https://www.swiggy.com/

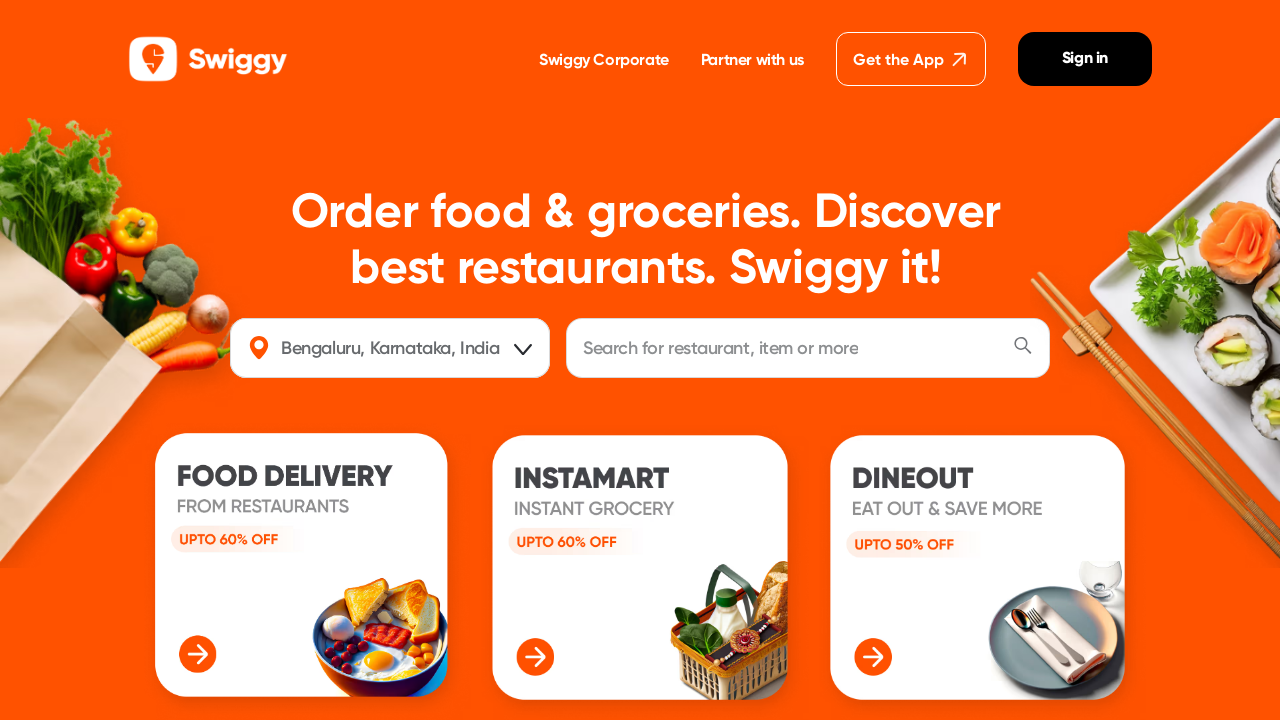

Clicked on 'Order food online in Ahmedabad' city link at (288, 360) on internal:role=link[name="Order food online in Ahmedabad"i]
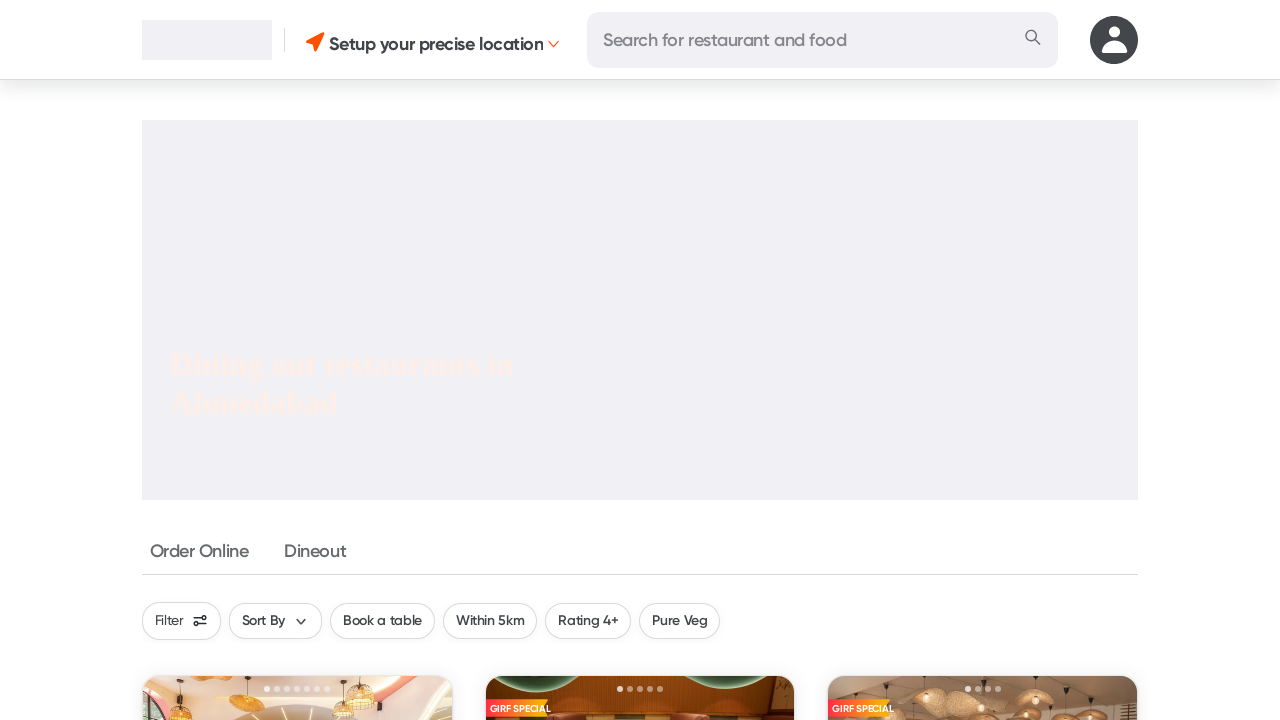

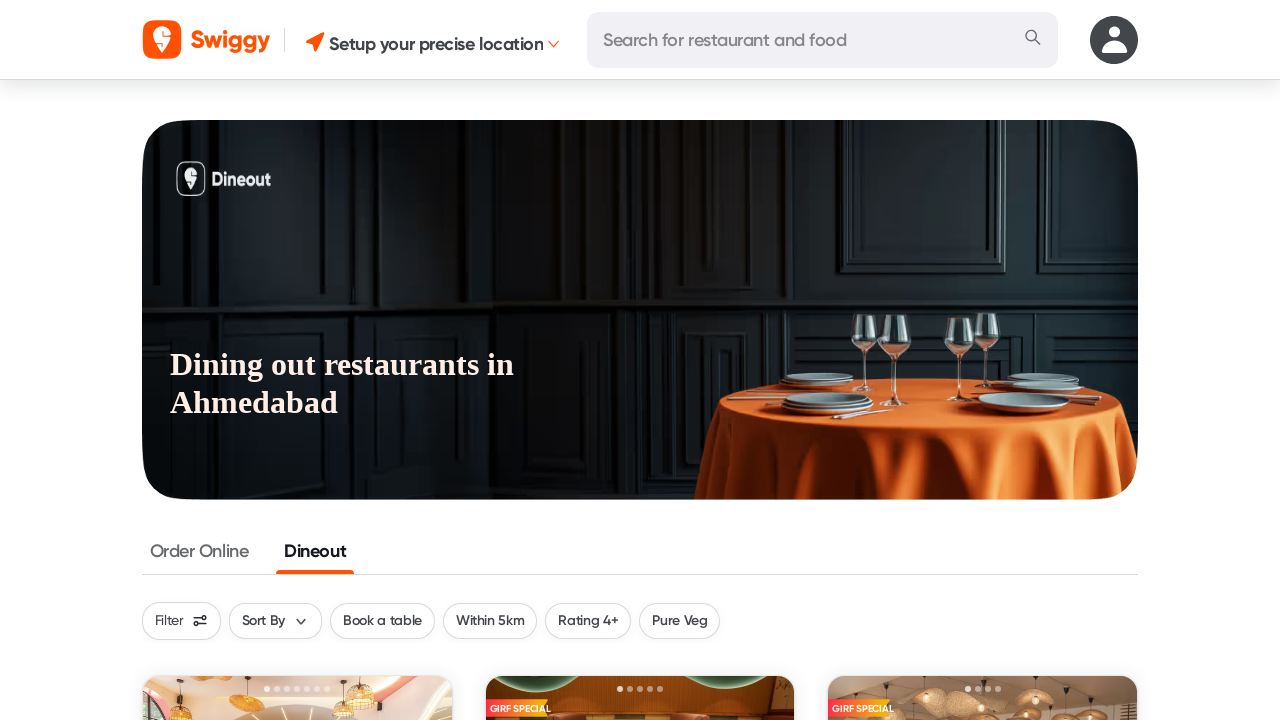